Tests a simple form by filling in first name, last name, city, and country fields using different element locator strategies, then submits the form.

Starting URL: http://suninjuly.github.io/simple_form_find_task.html

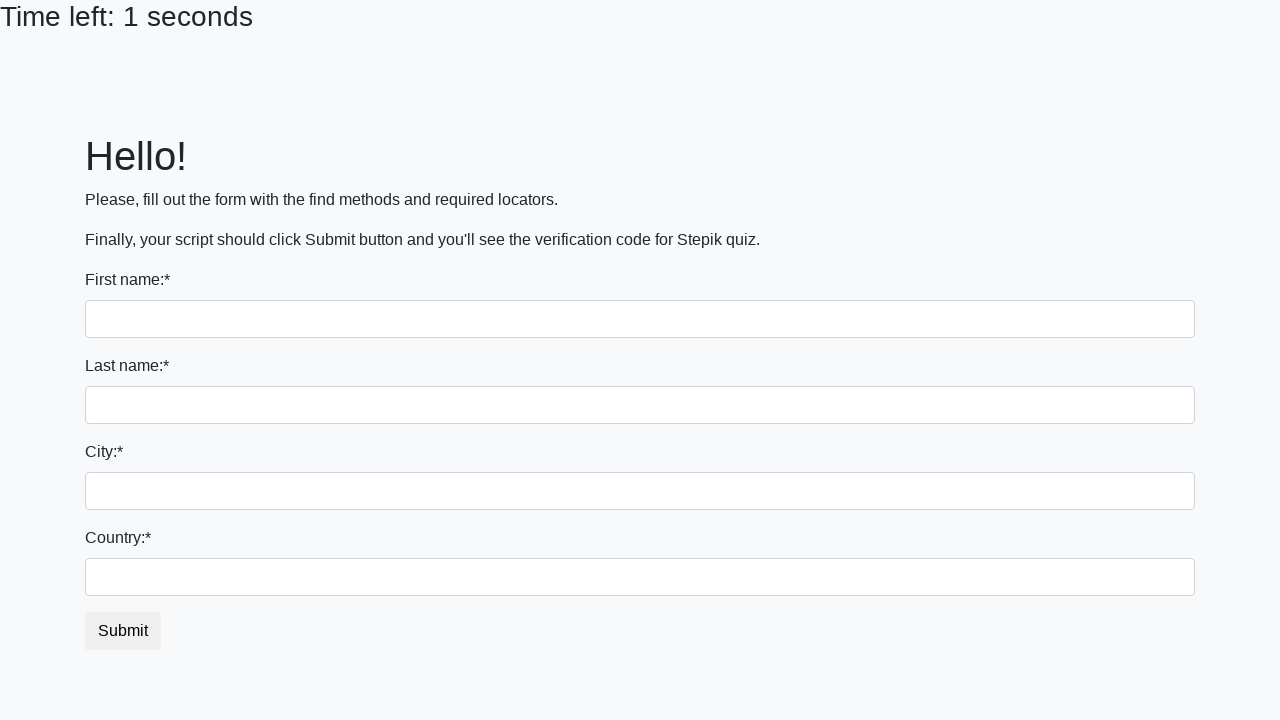

Filled first name field with 'Ivan' using tag name selector on input
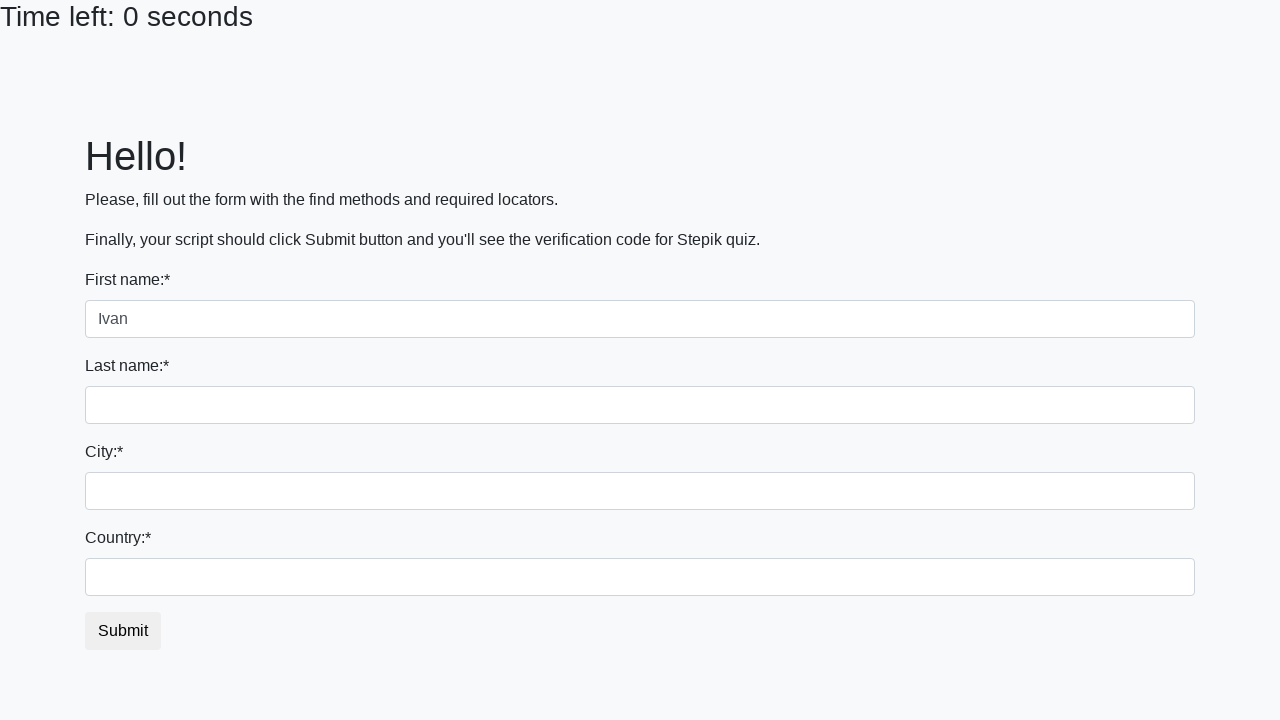

Filled last name field with 'Petrov' using name attribute selector on input[name='last_name']
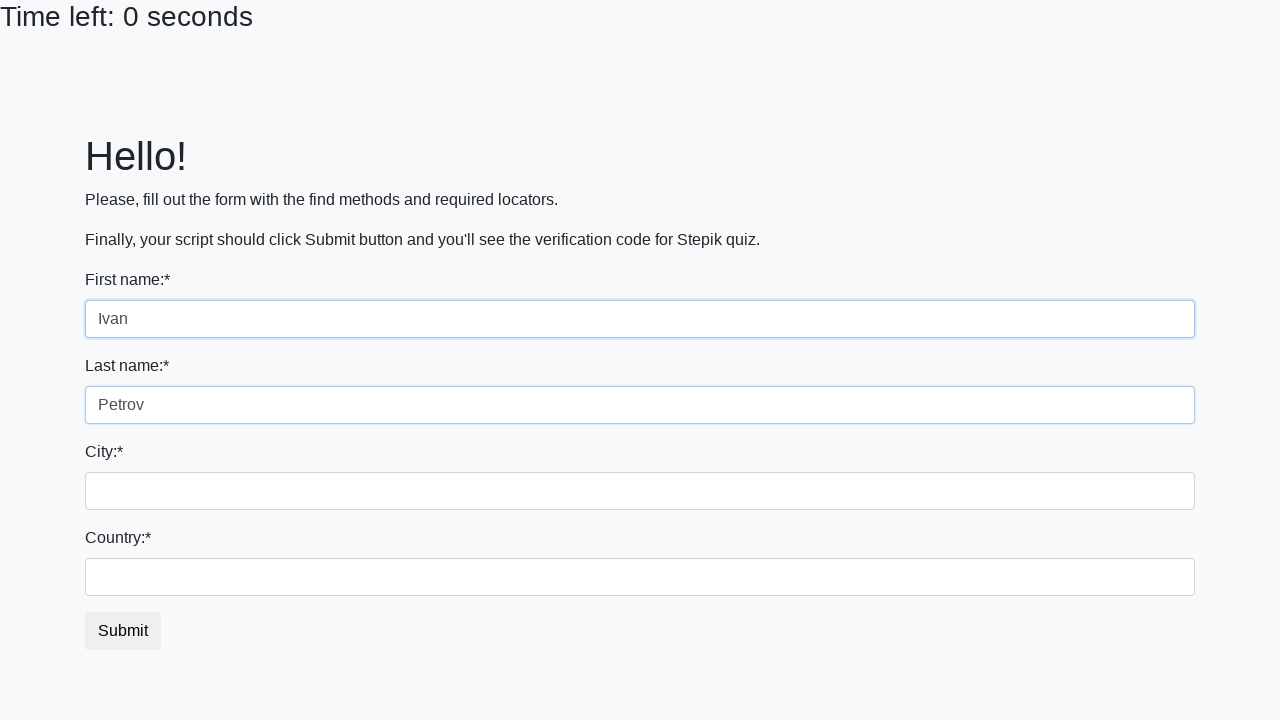

Filled city field with 'Smolensk' using class name selector on .city
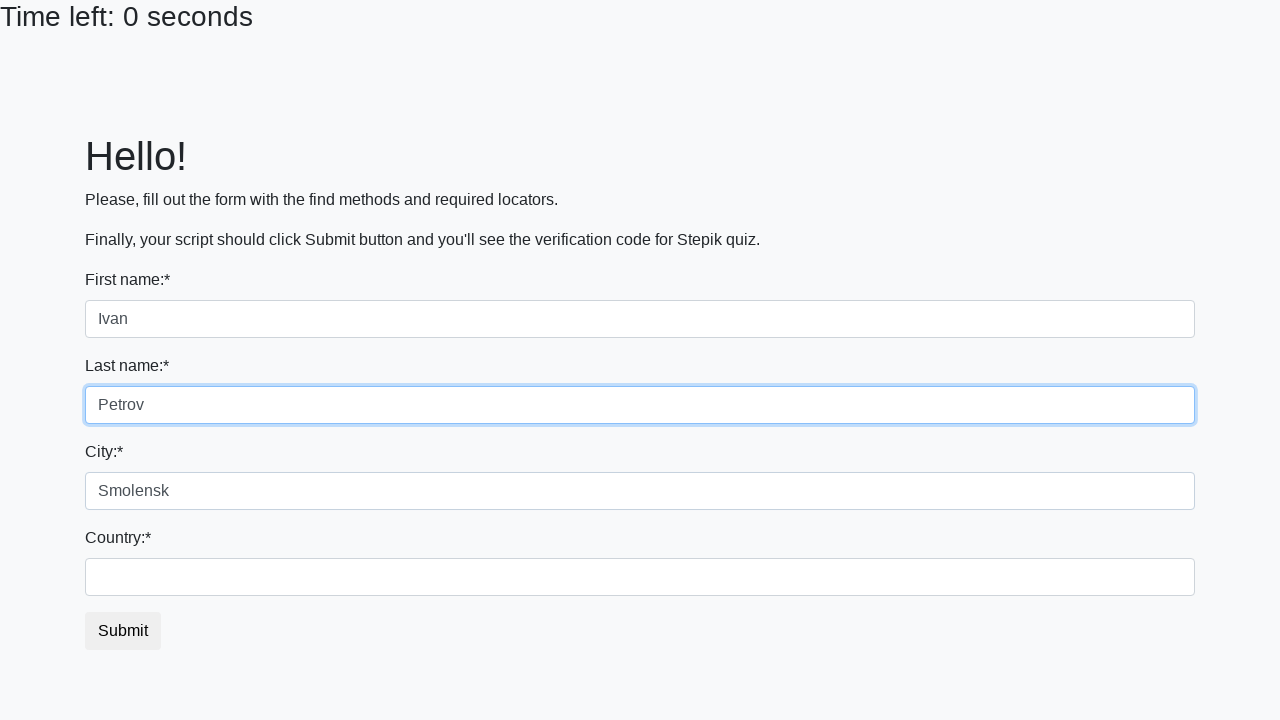

Filled country field with 'Russia' using id selector on #country
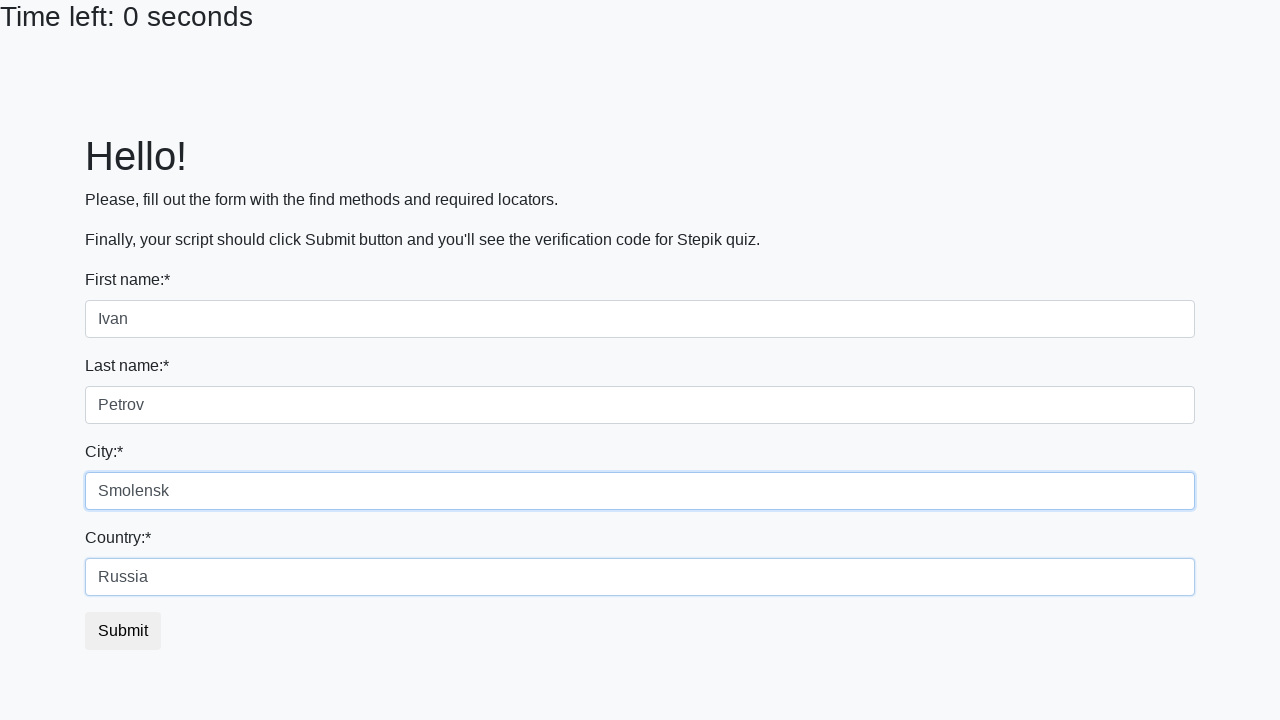

Clicked submit button to submit the form at (123, 631) on button.btn
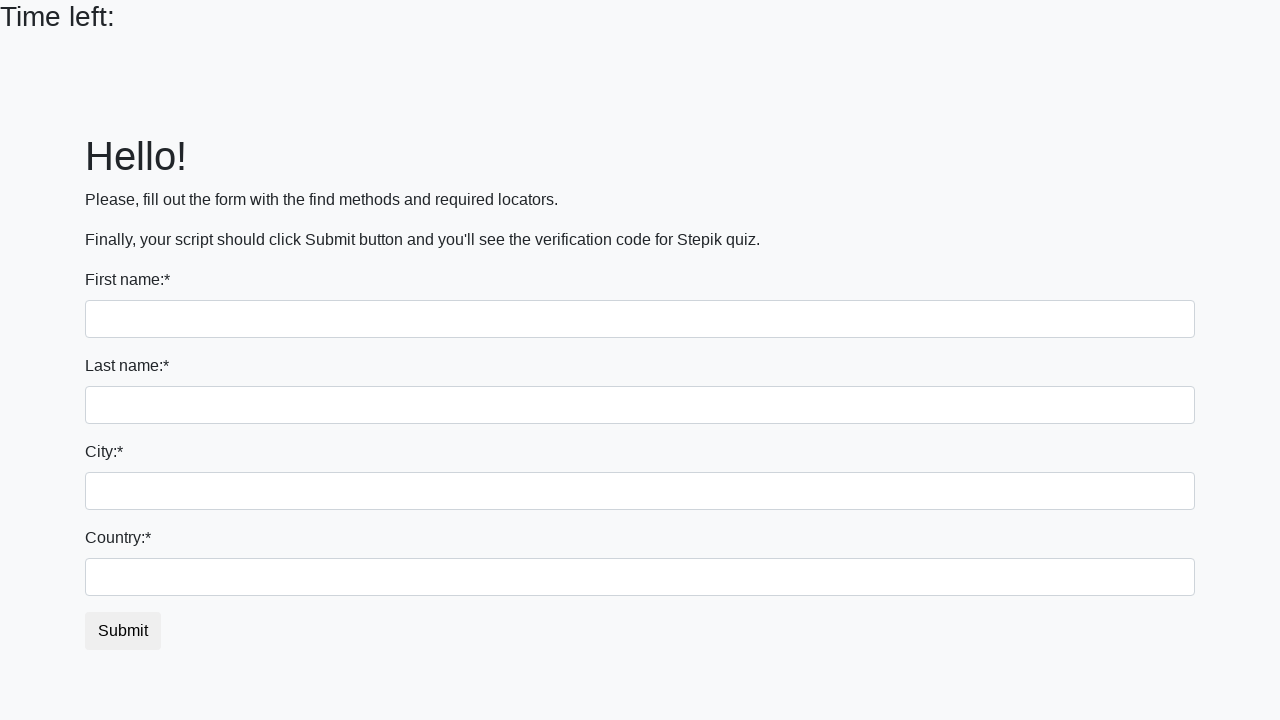

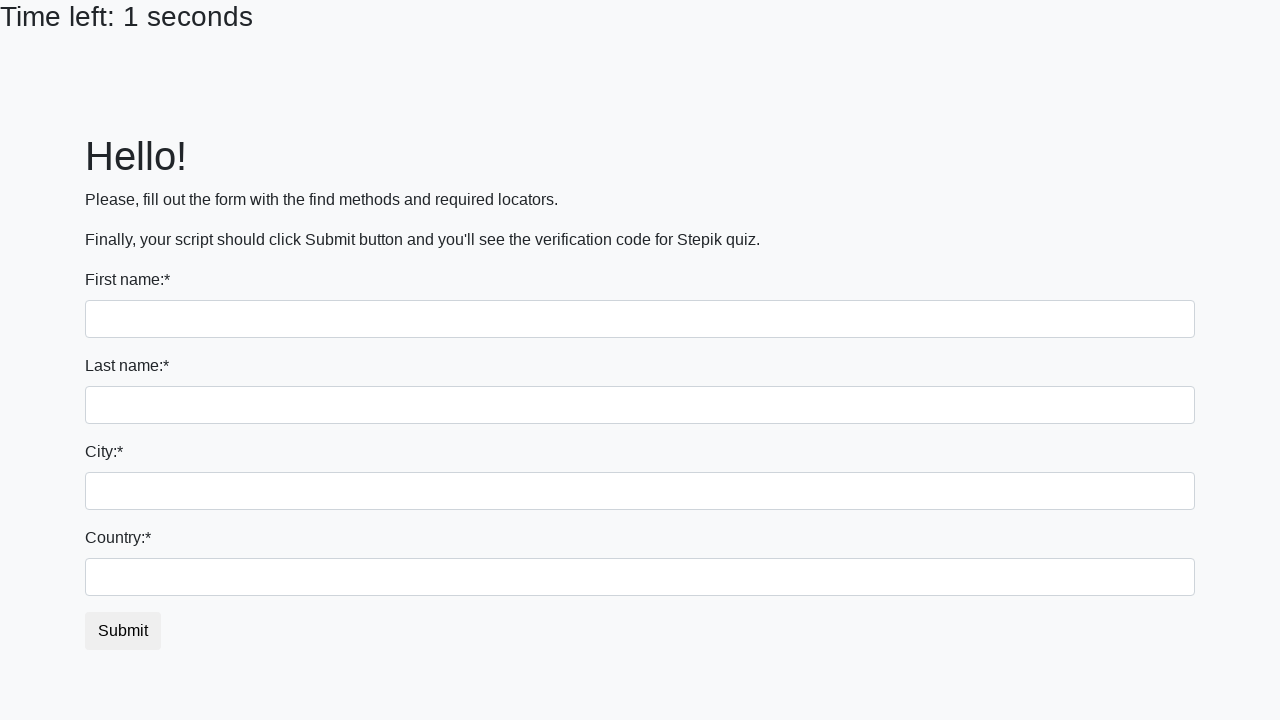